Tests handling multiple browser windows by opening child windows and closing them

Starting URL: https://demoqa.com/browser-windows

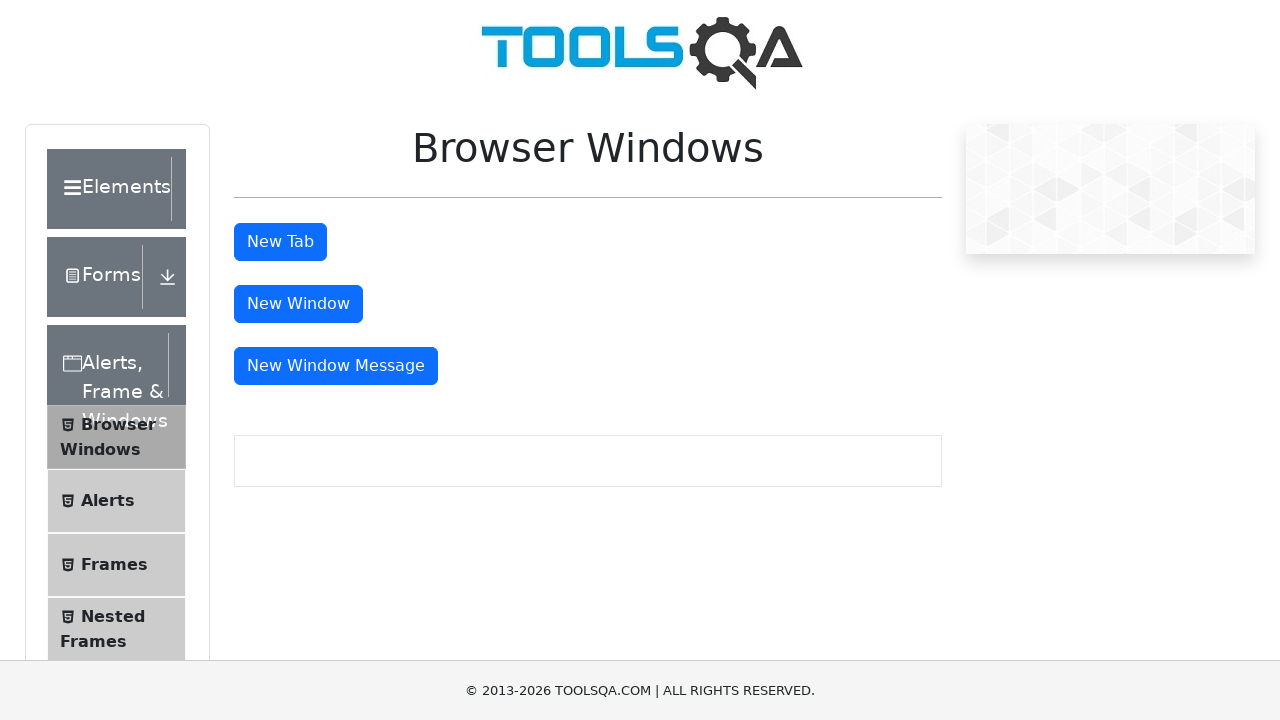

Waited for window button to be visible
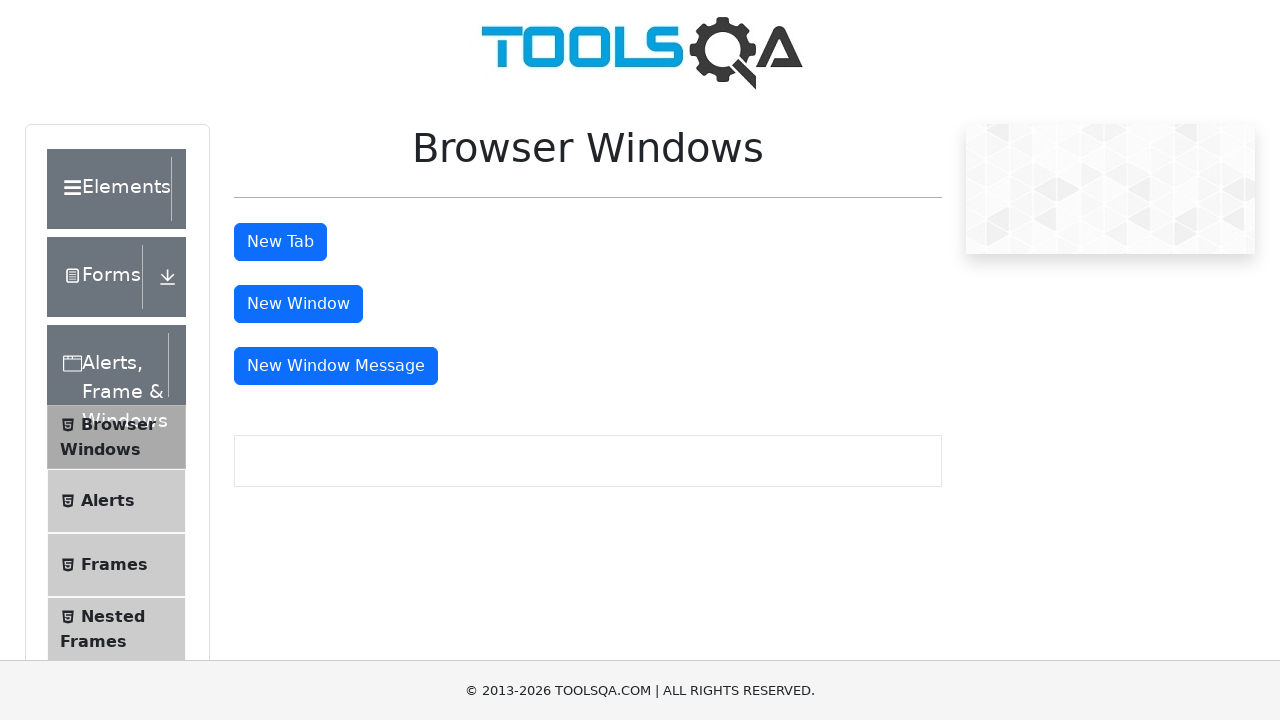

Clicked window button to open new window at (298, 304) on #windowButton
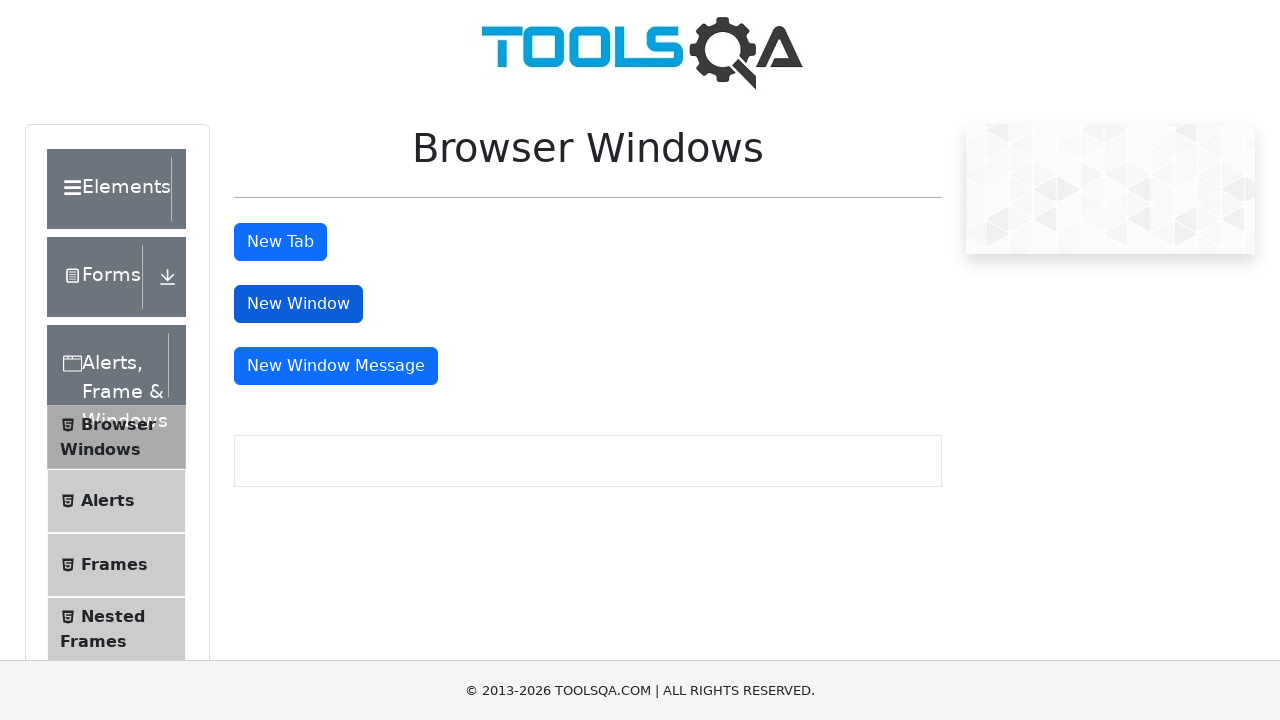

Captured new window page object
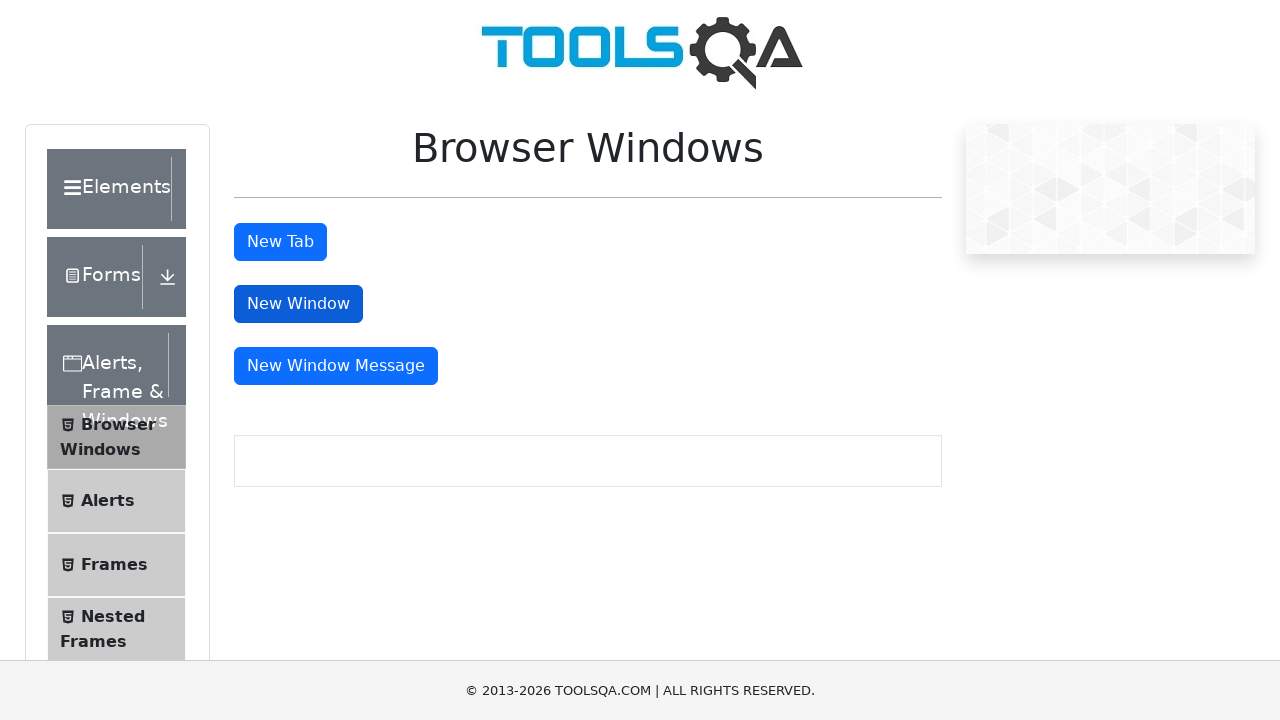

Clicked message window button to open message window at (336, 366) on #messageWindowButton
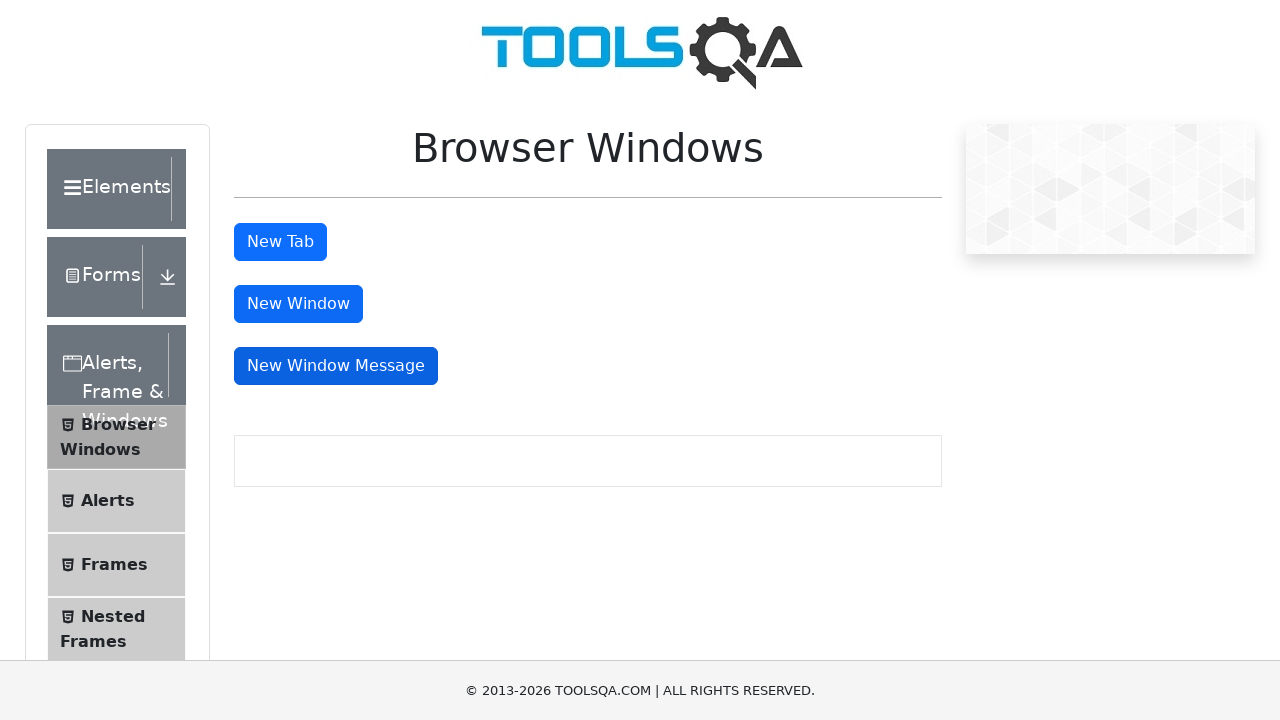

Captured message window page object
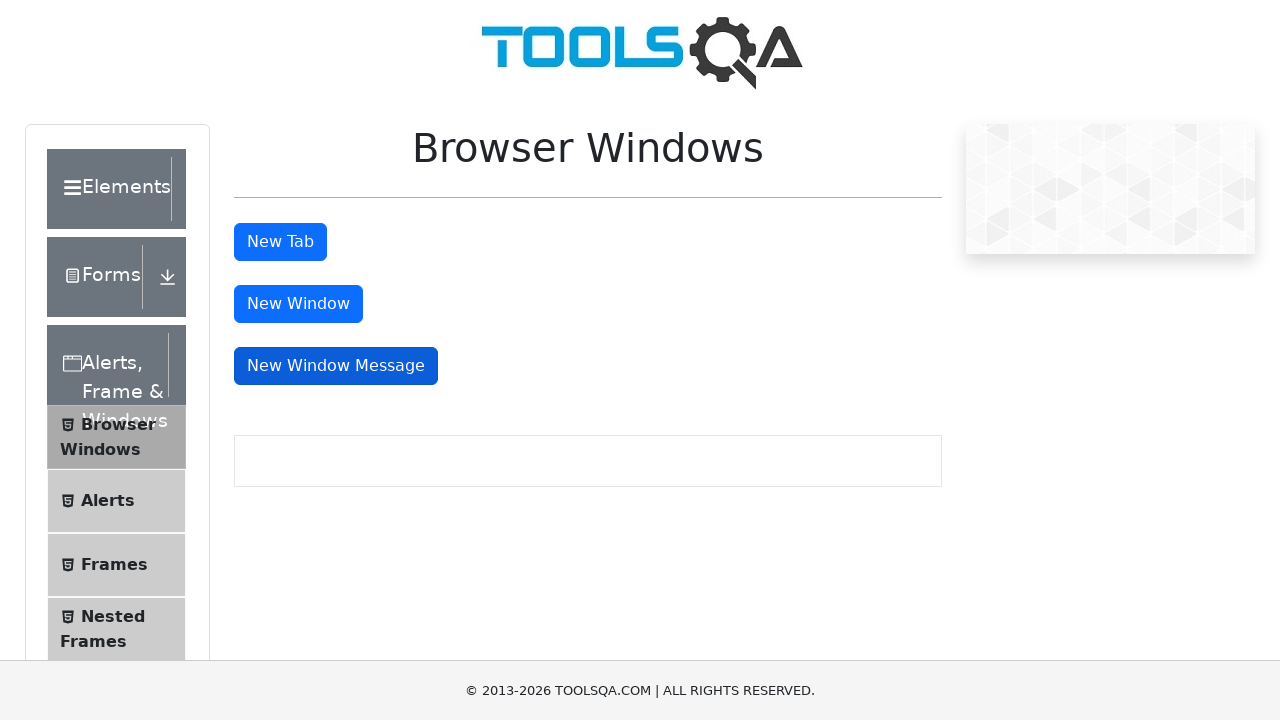

Closed the new window
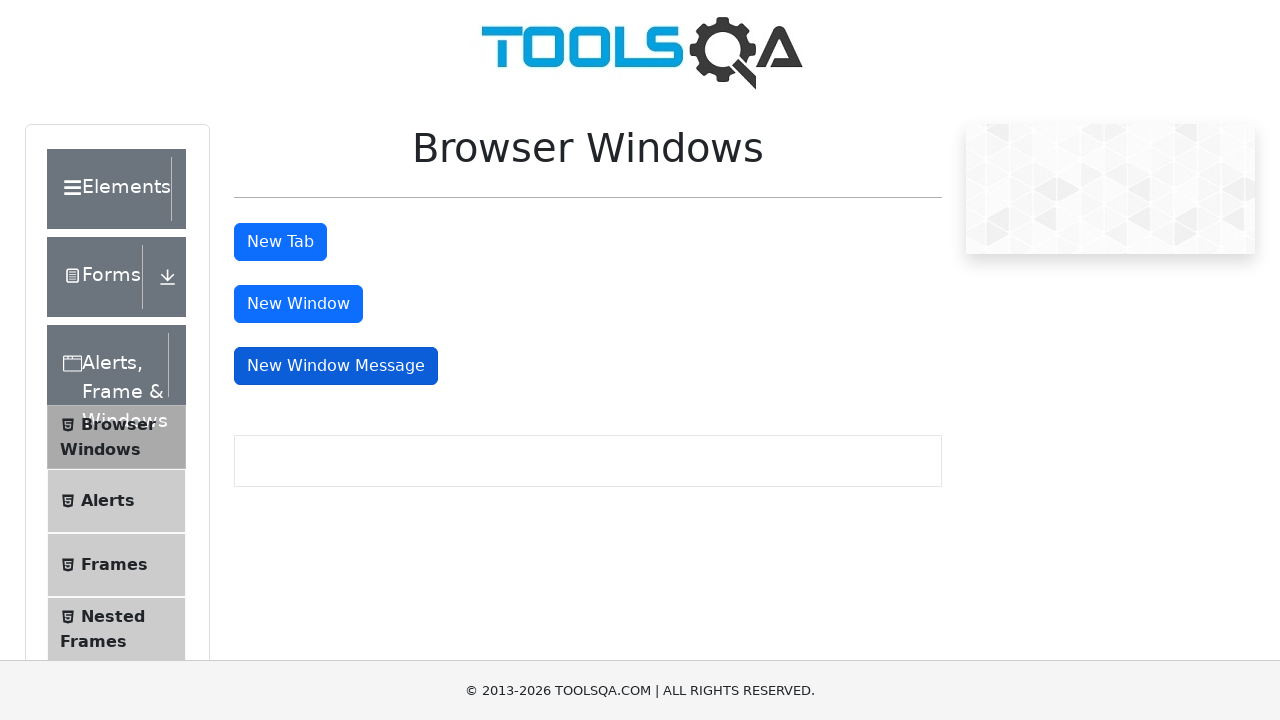

Closed the message window
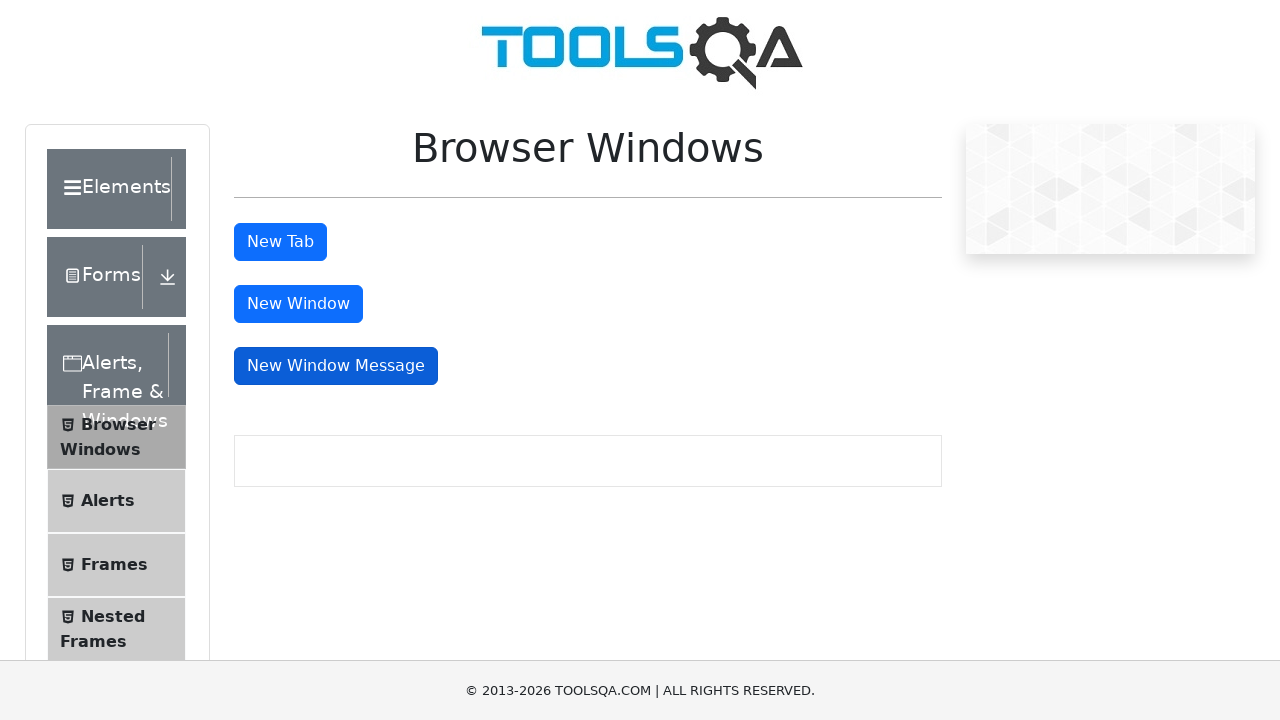

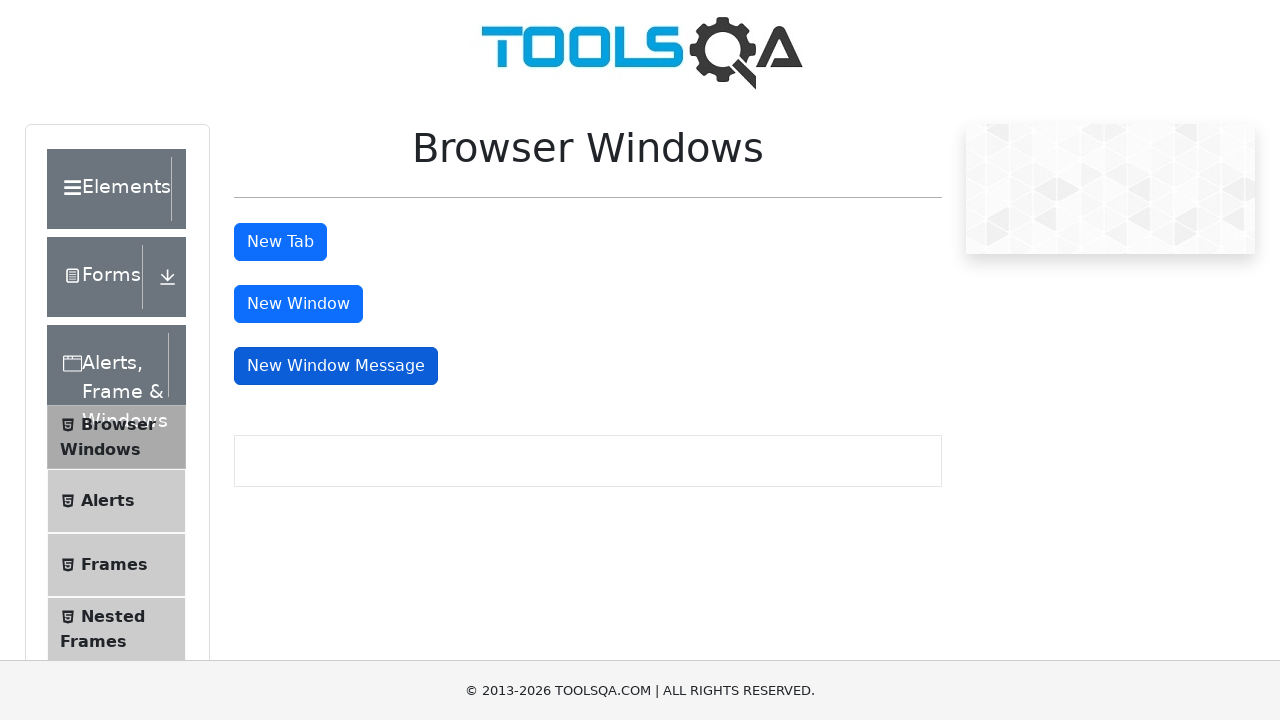